Tests window handle functionality by clicking a link that opens a new window, switching to the new window to verify its content, and then switching back to the original window to verify its title.

Starting URL: https://the-internet.herokuapp.com/windows

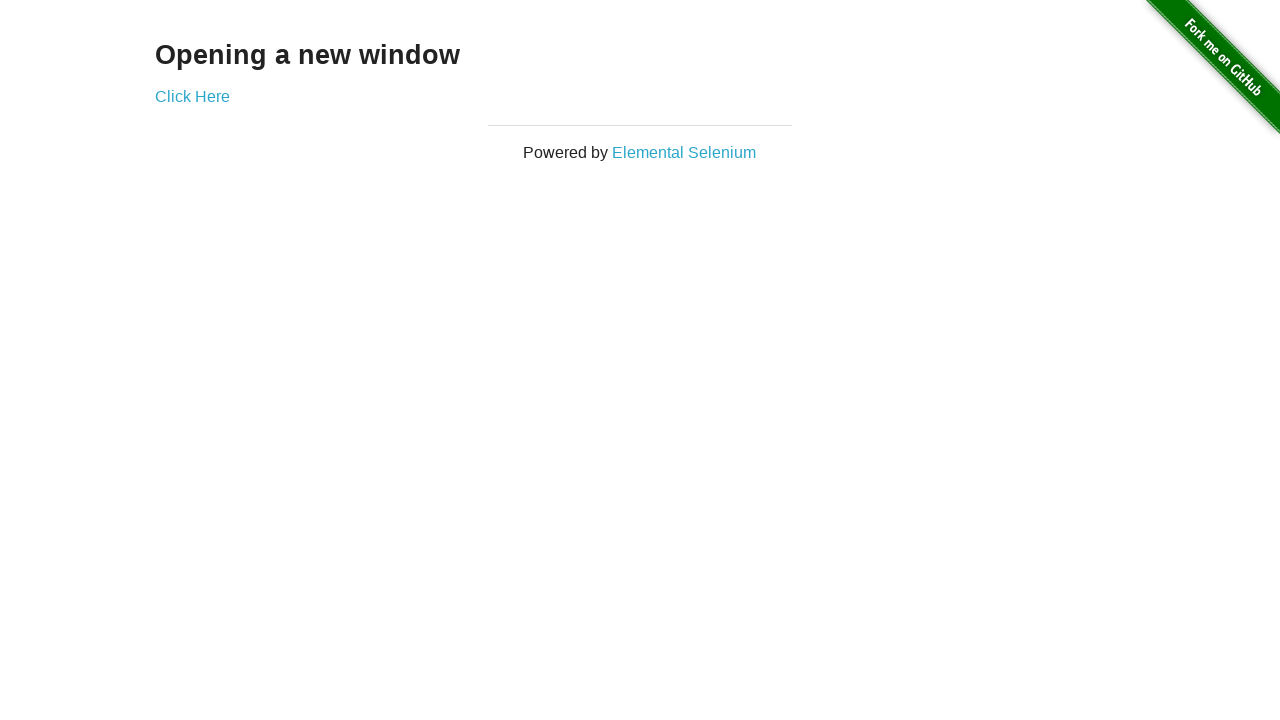

Waited for 'Opening a new window' text to appear
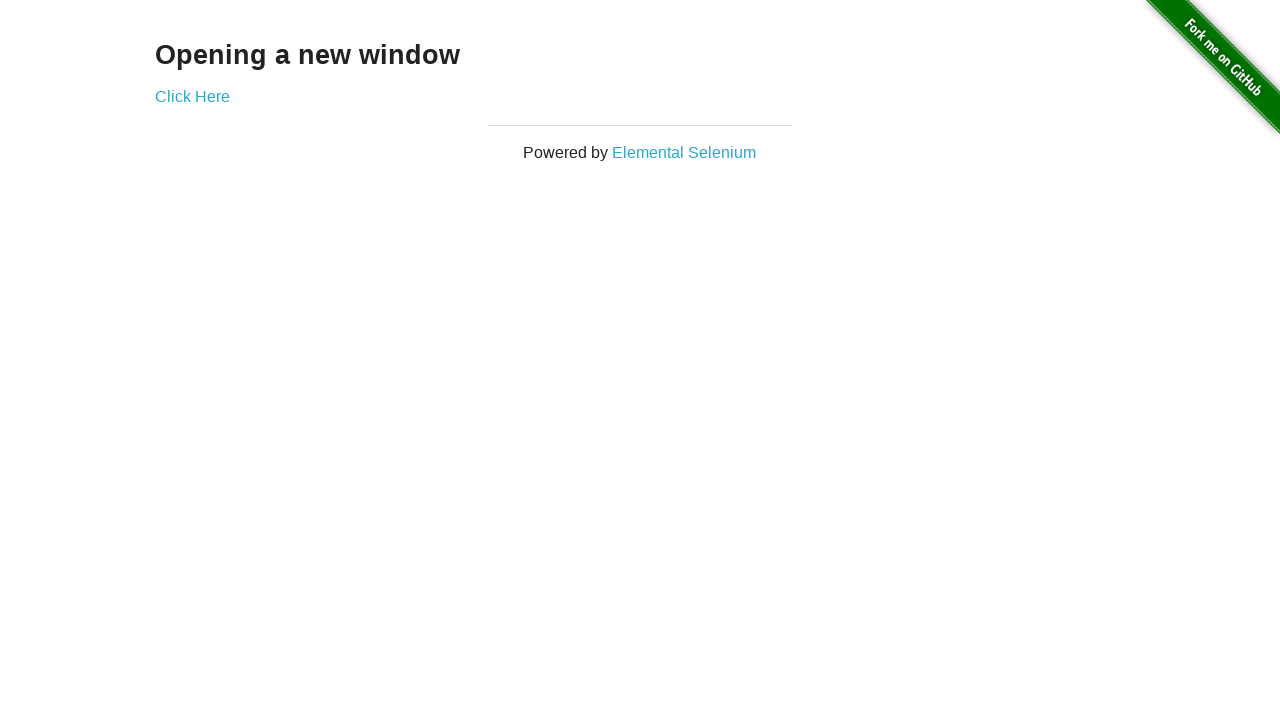

Verified original page title contains 'The Internet'
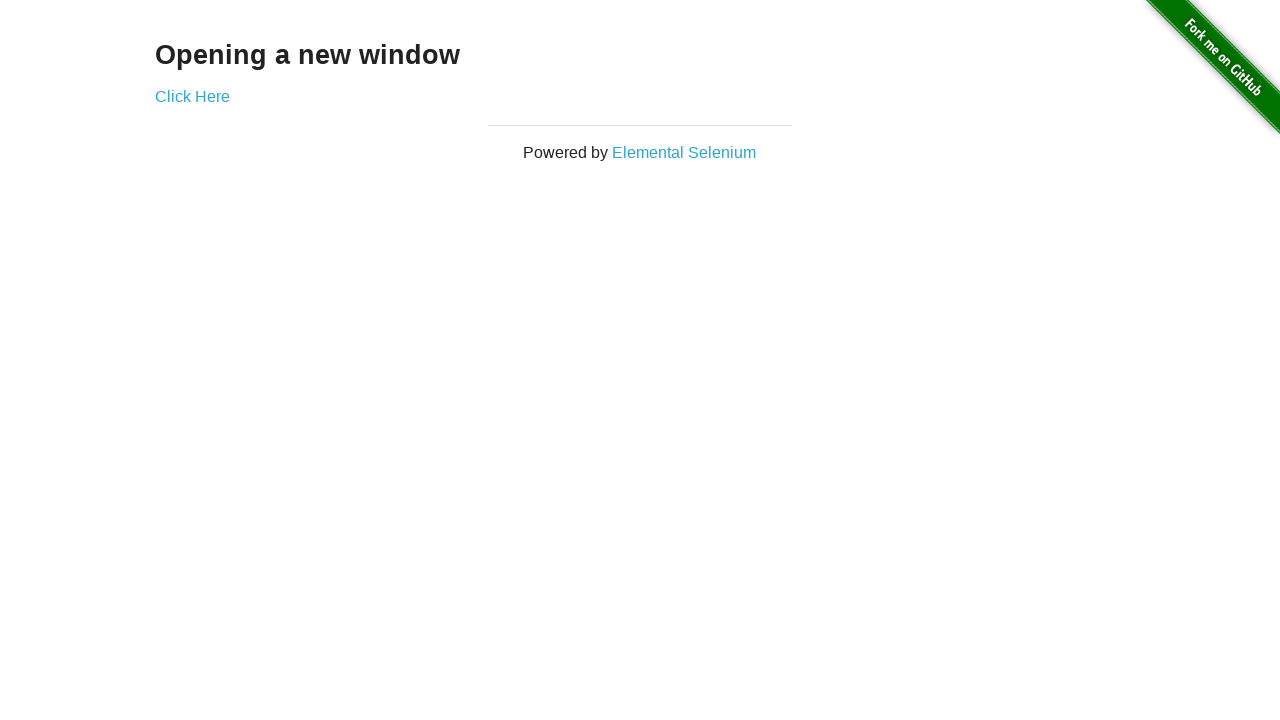

Clicked 'Click Here' link to open new window at (192, 96) on xpath=//*[text()='Click Here']
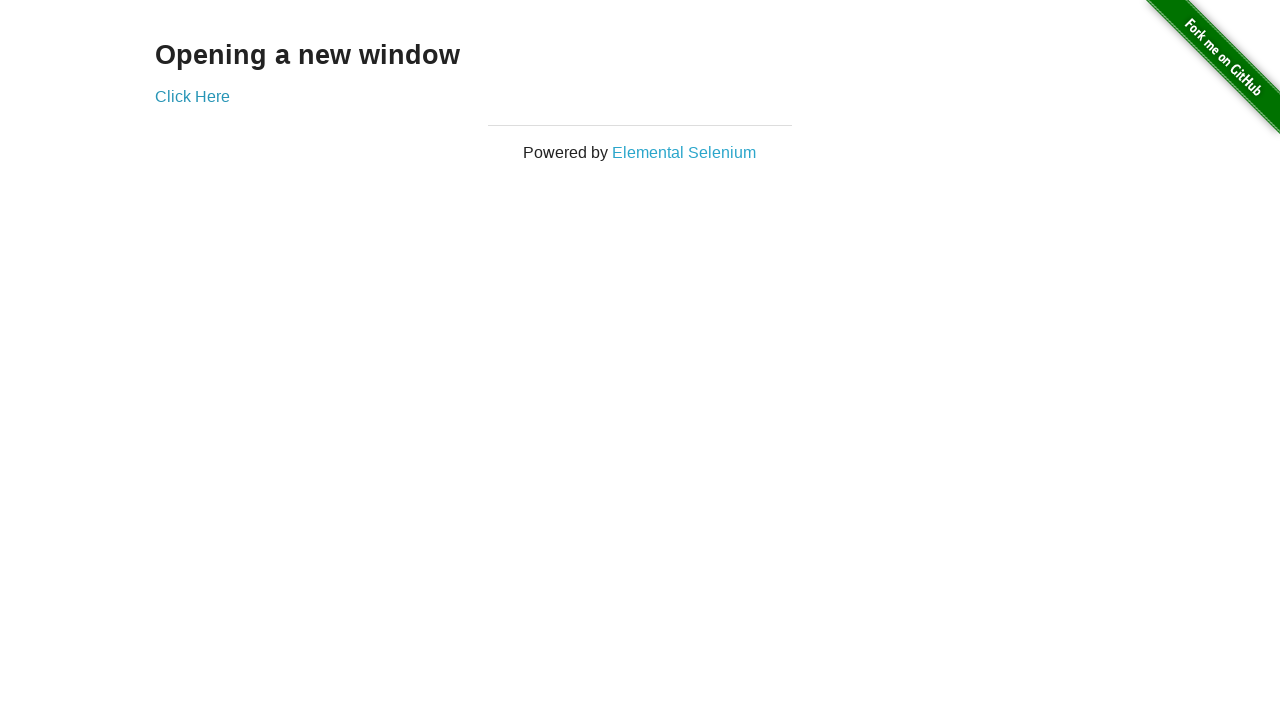

Obtained reference to new window page
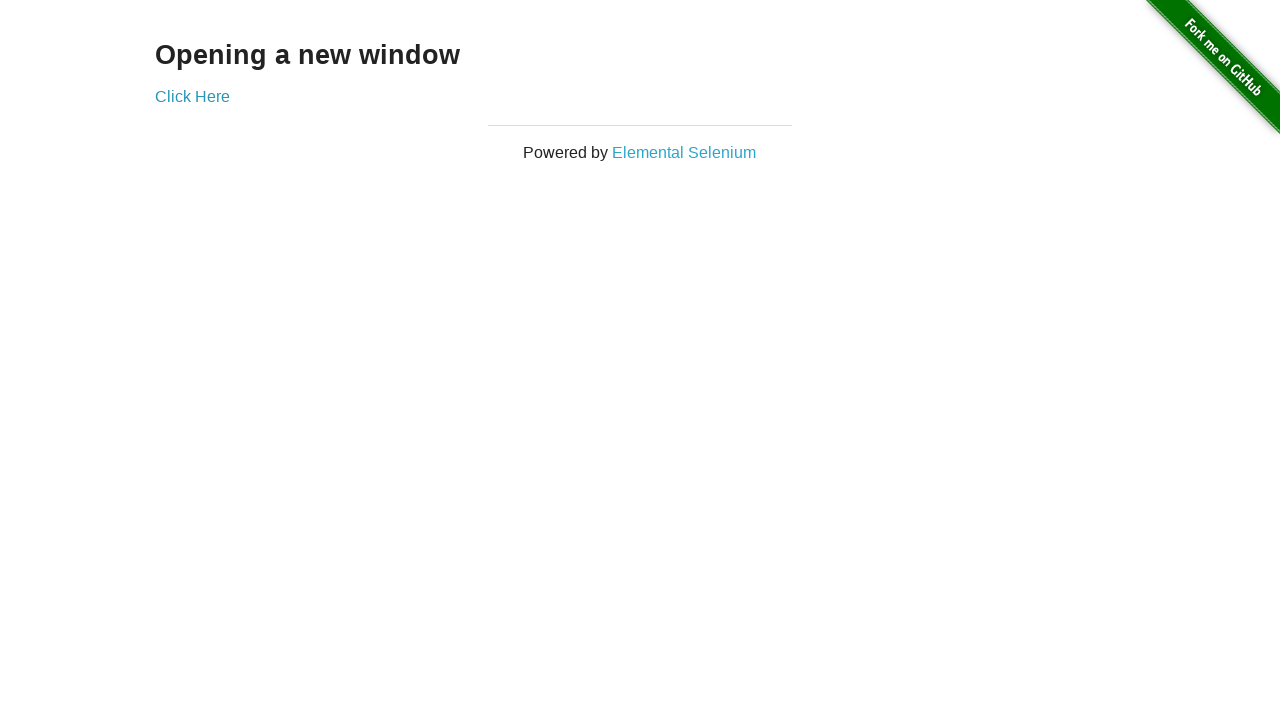

New window page fully loaded
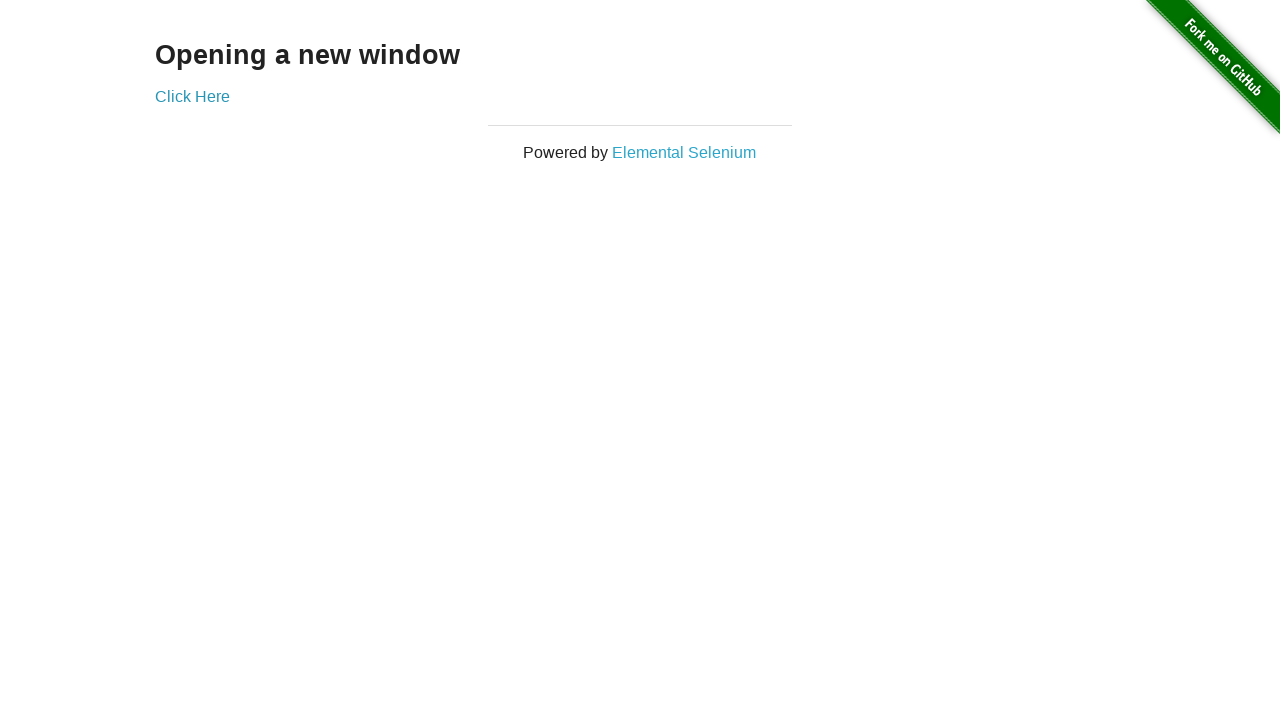

Verified new window title is 'New Window'
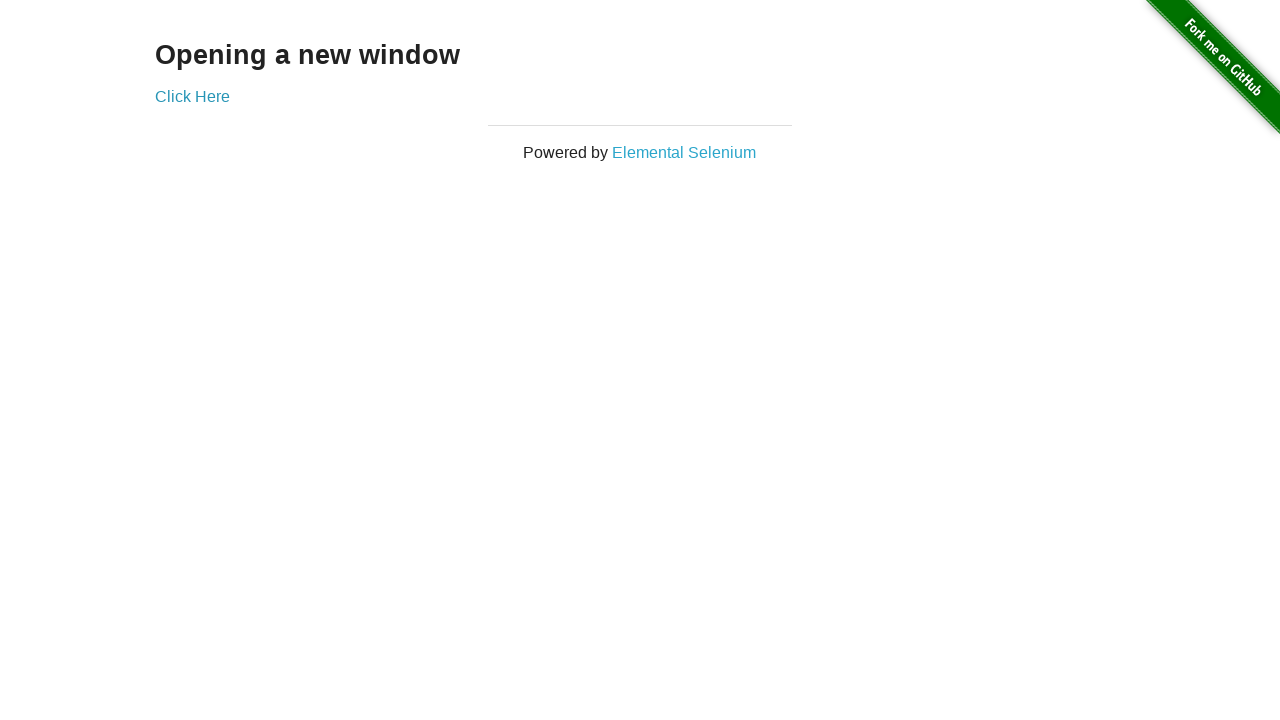

Waited for h3 element to appear in new window
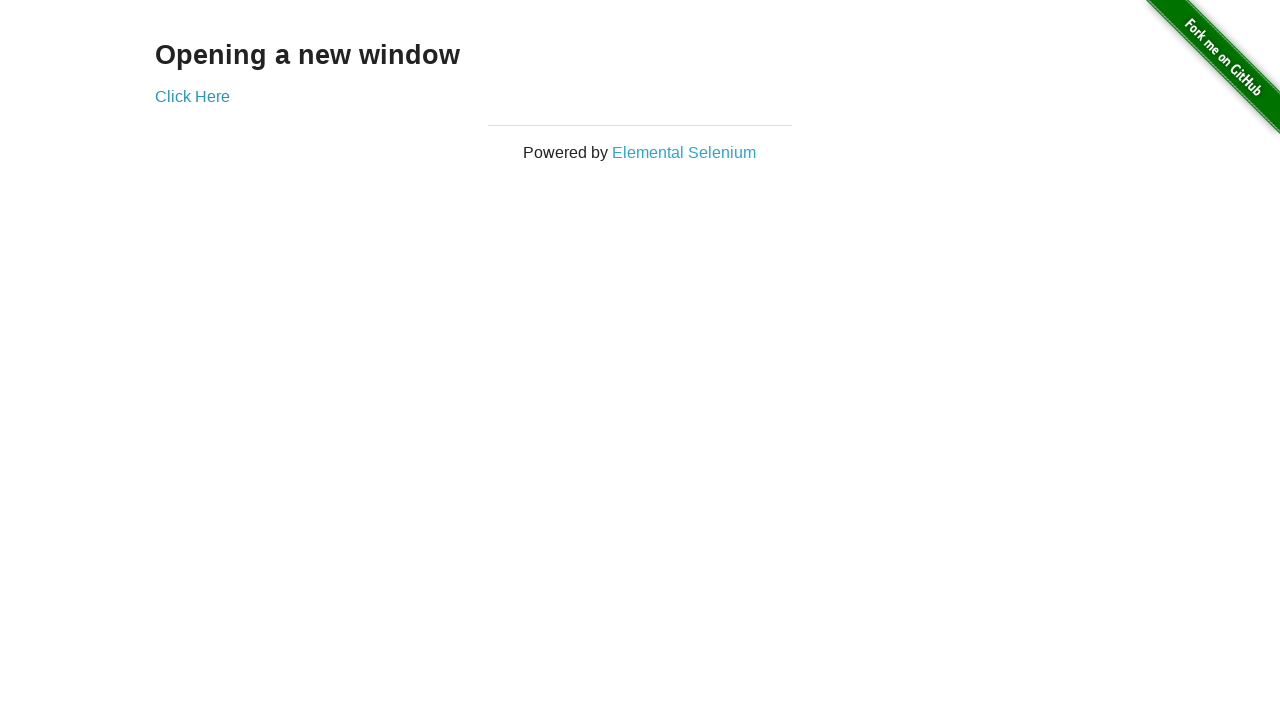

Verified h3 element is visible in new window
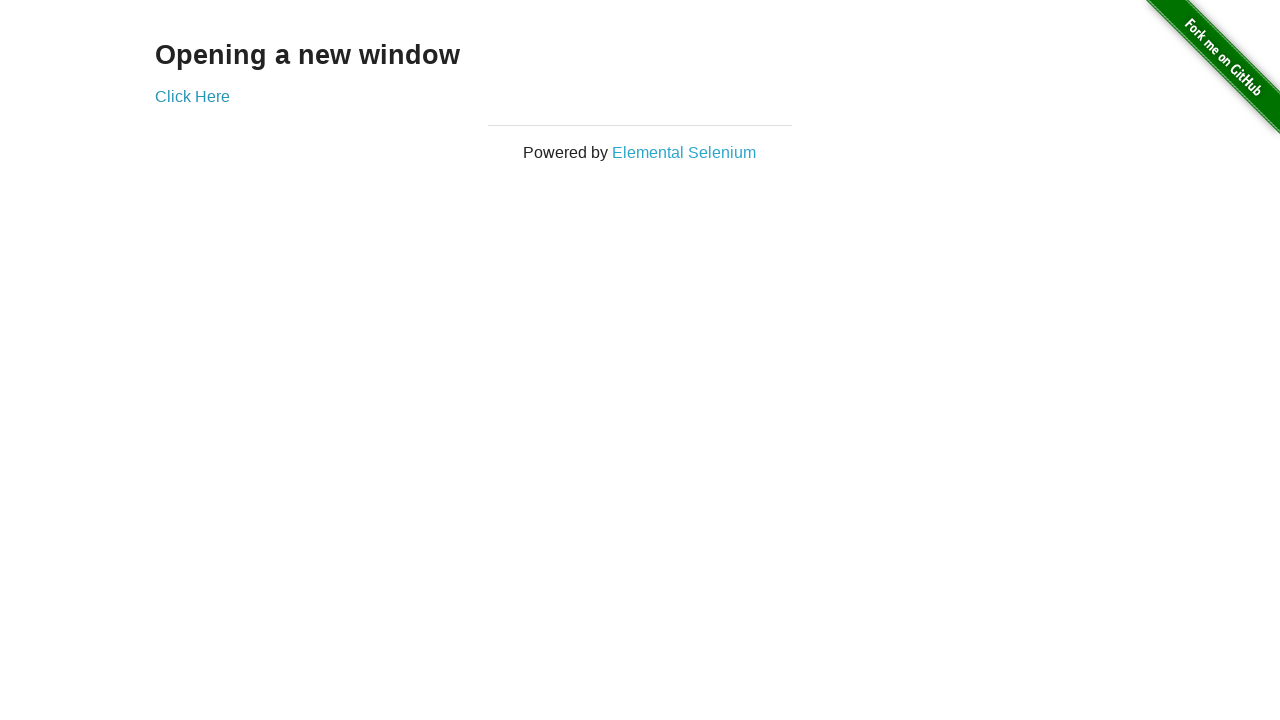

Switched back to original window
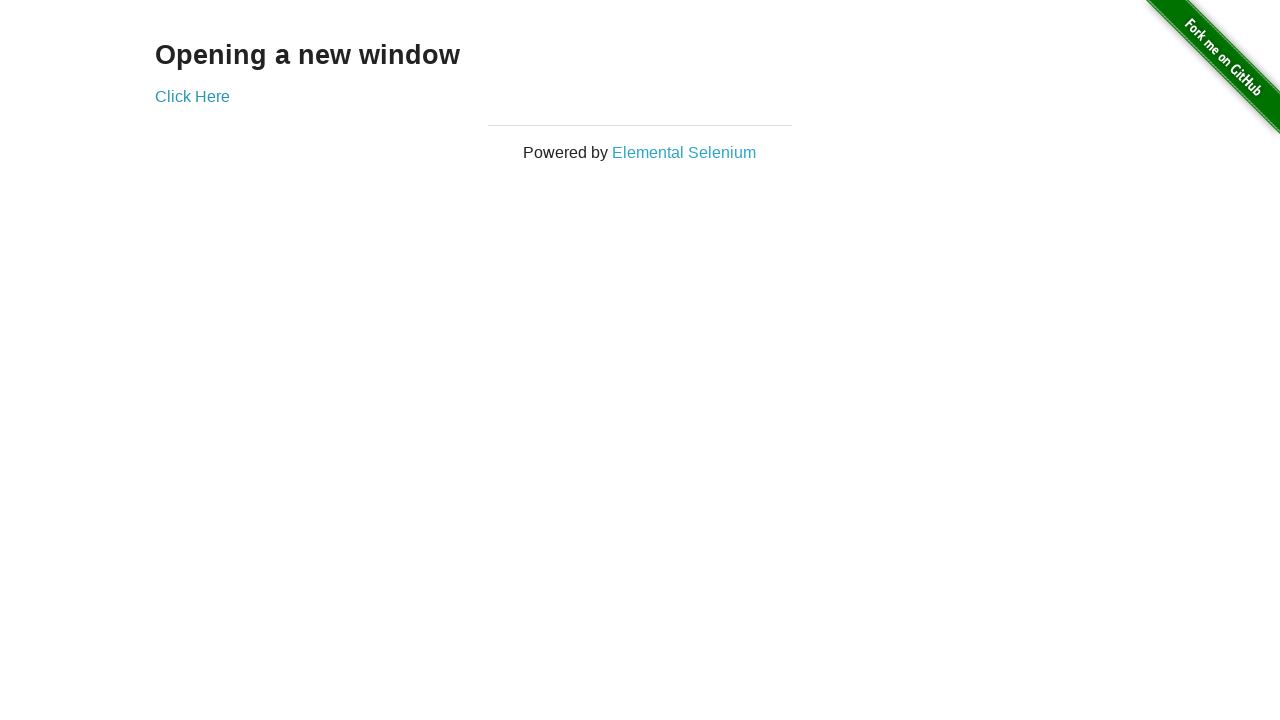

Verified original window title is 'The Internet'
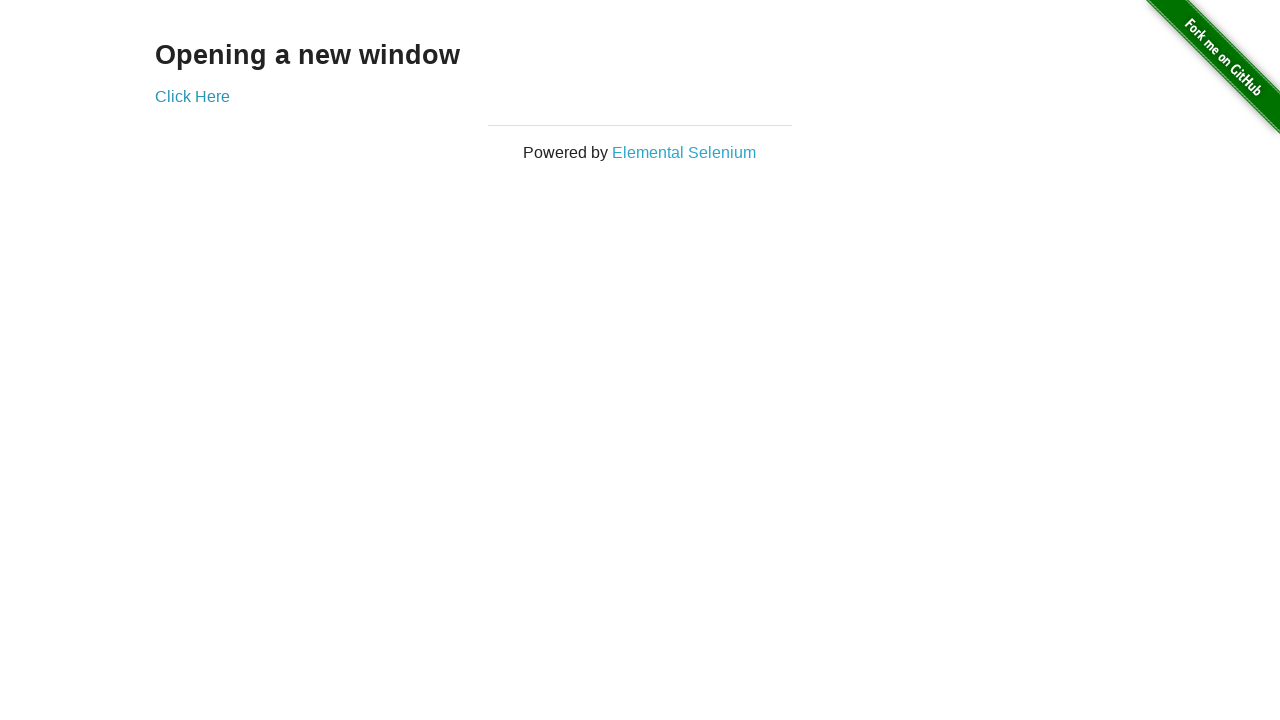

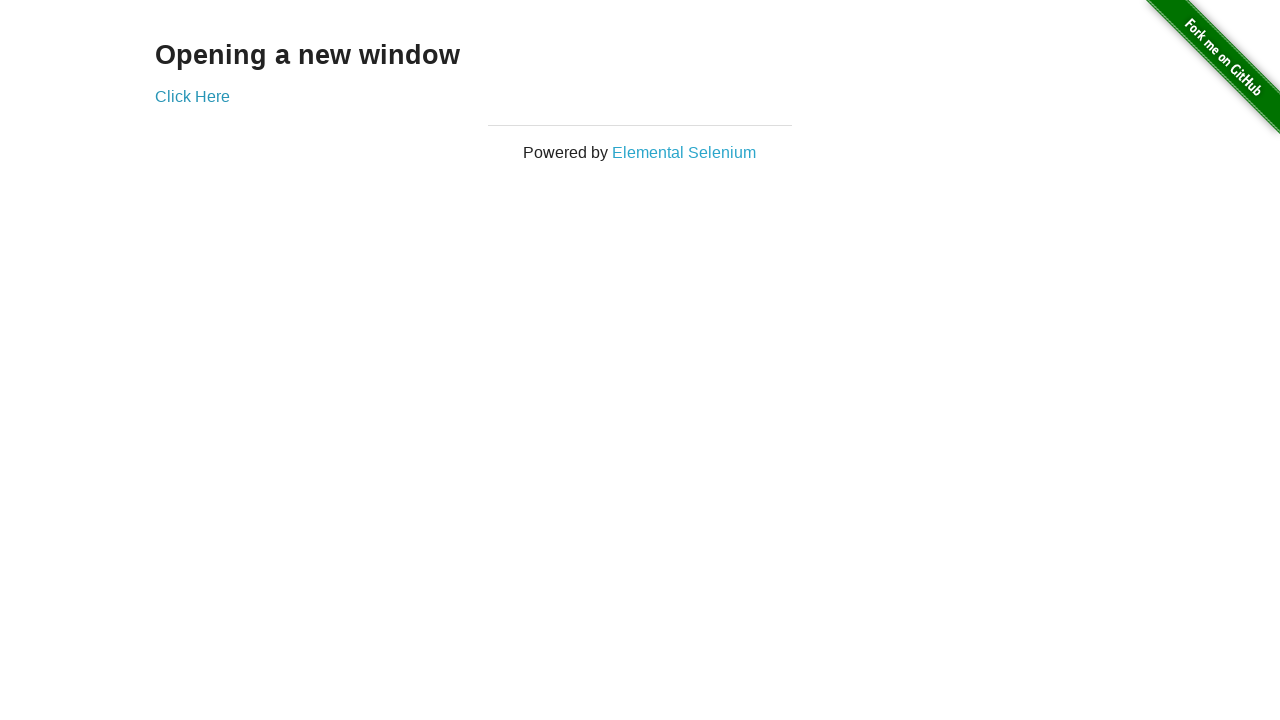